Navigates to the AJIO e-commerce website and verifies the page loads successfully.

Starting URL: https://www.ajio.com/

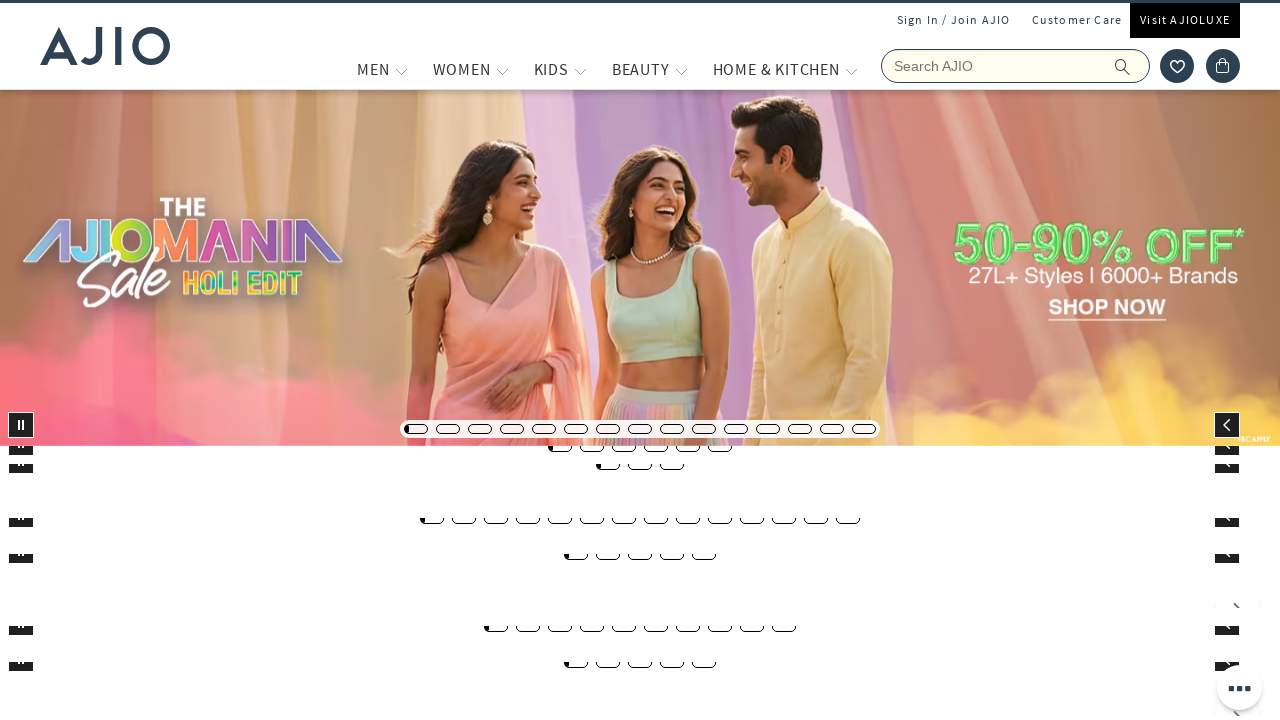

Page DOM content loaded
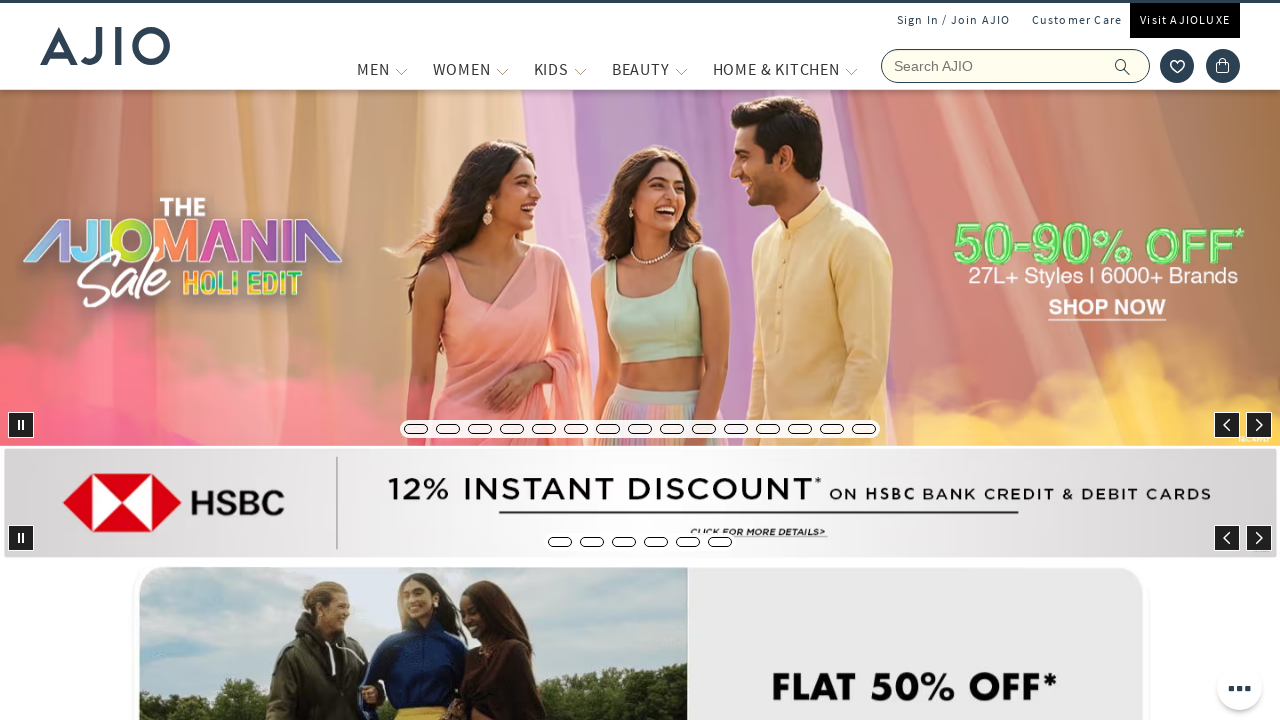

Body element loaded on AJIO homepage
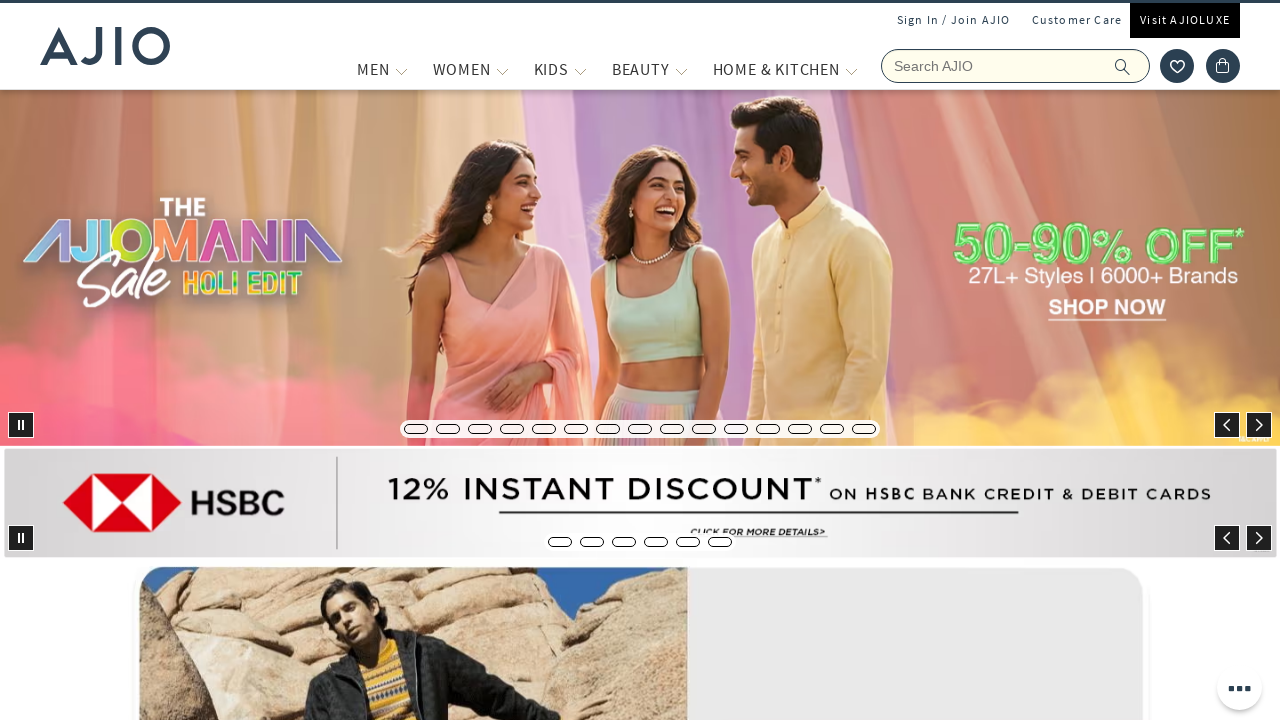

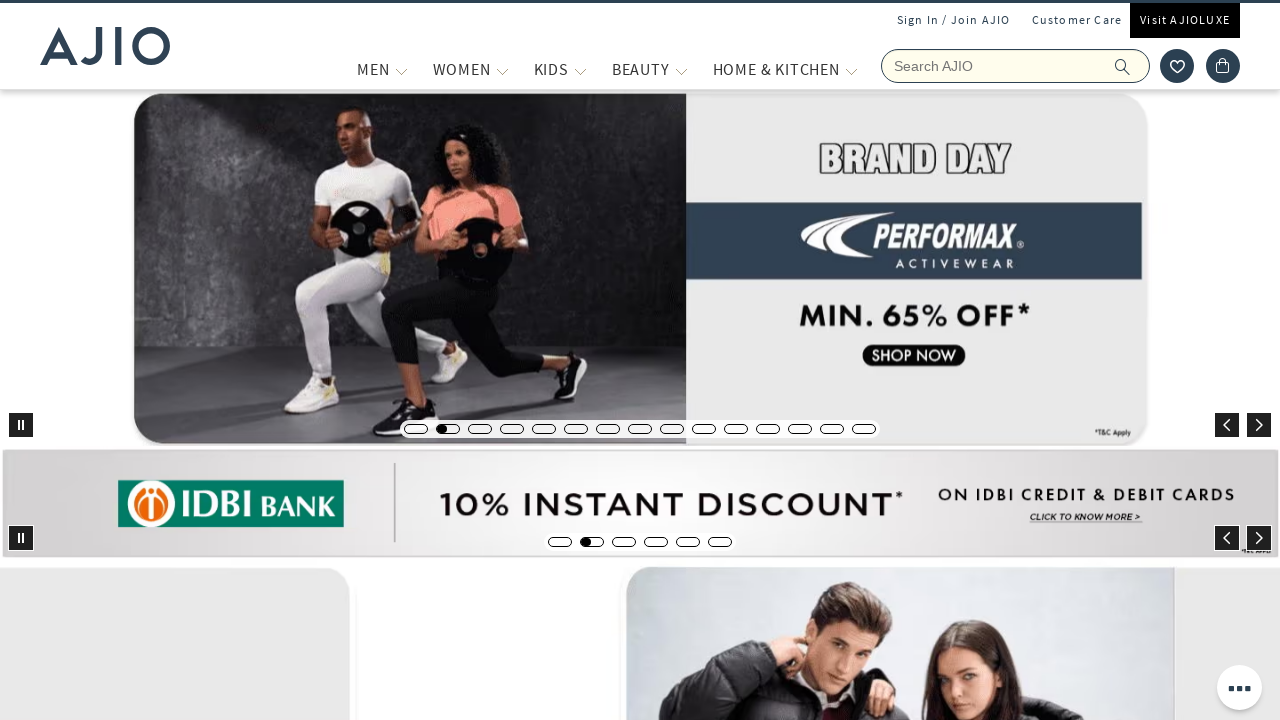